Tests multi-window handling by opening a new browser window, navigating to a second site to retrieve a course name, then switching back to the original window to fill a form field with the retrieved text.

Starting URL: https://rahulshettyacademy.com/angularpractice/

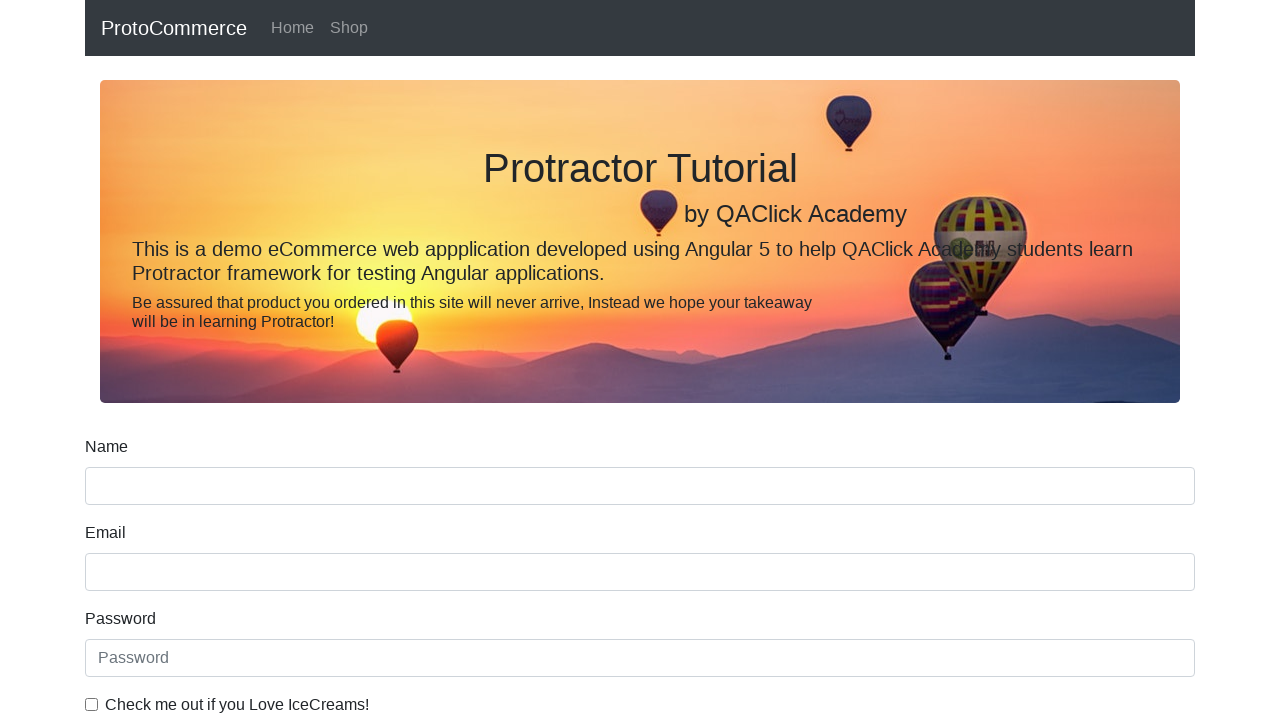

Opened a new browser window/tab
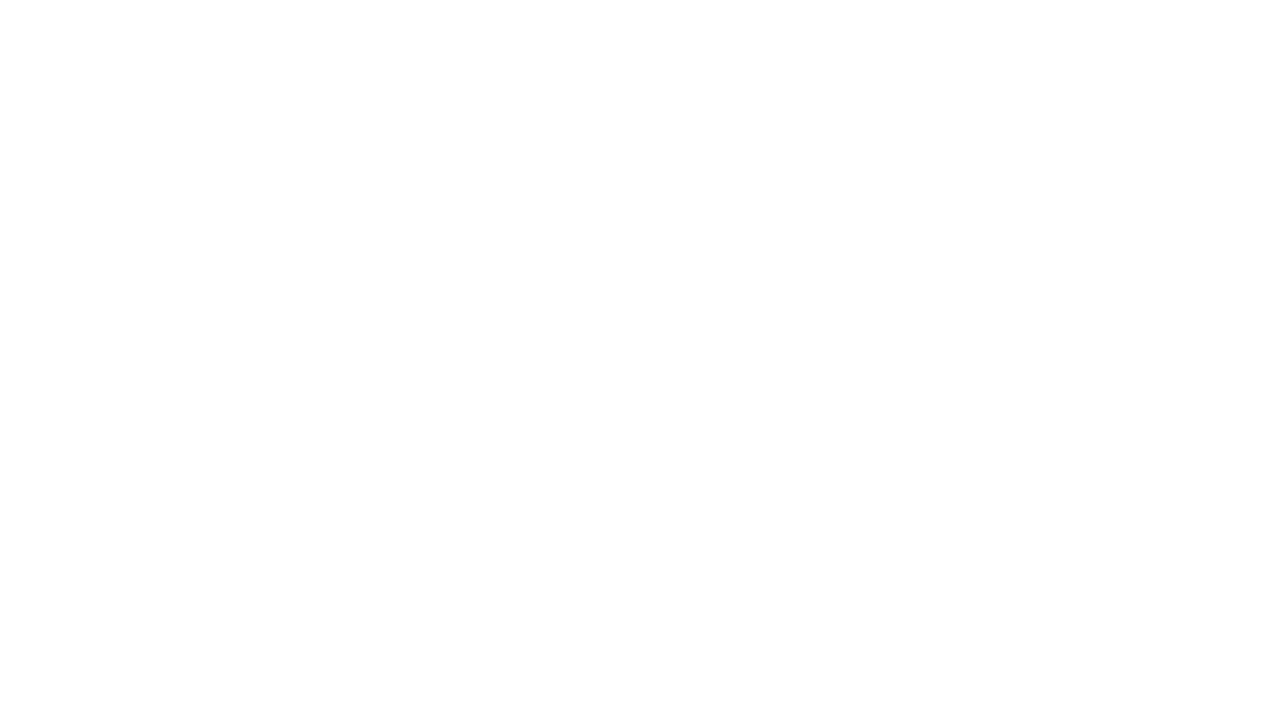

Navigated to https://rahulshettyacademy.com/ in new window
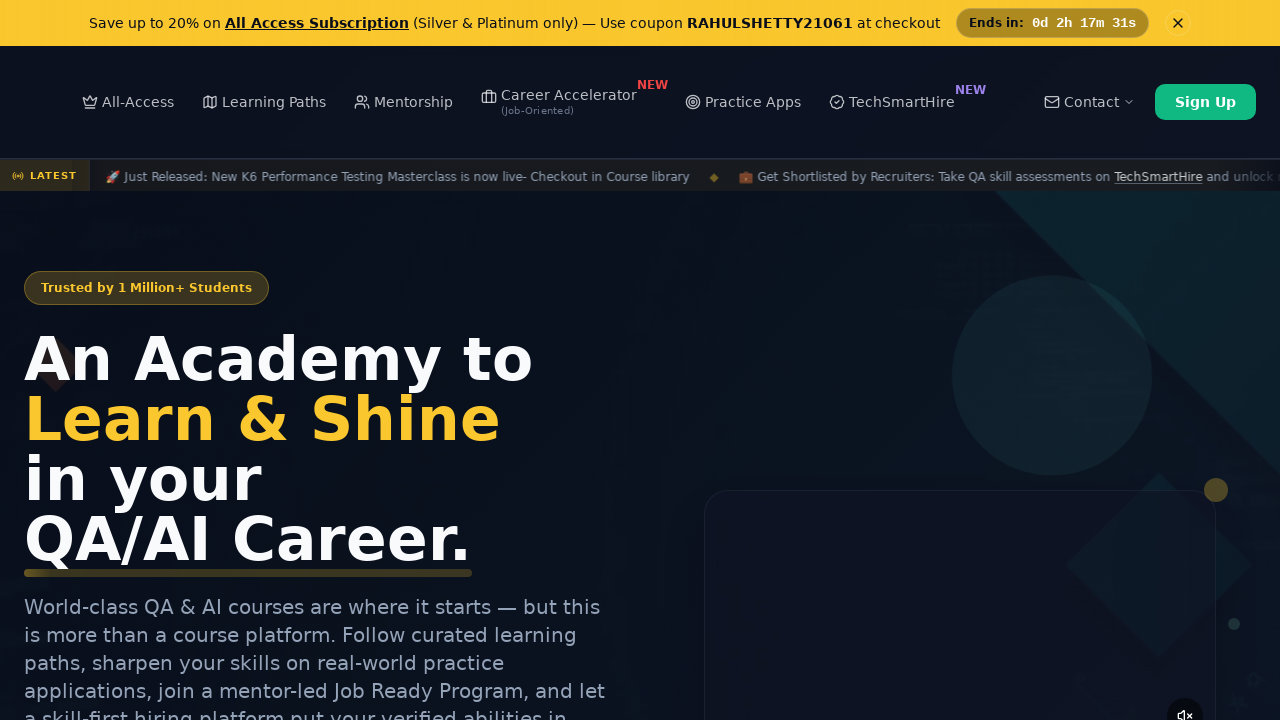

Course links loaded on second site
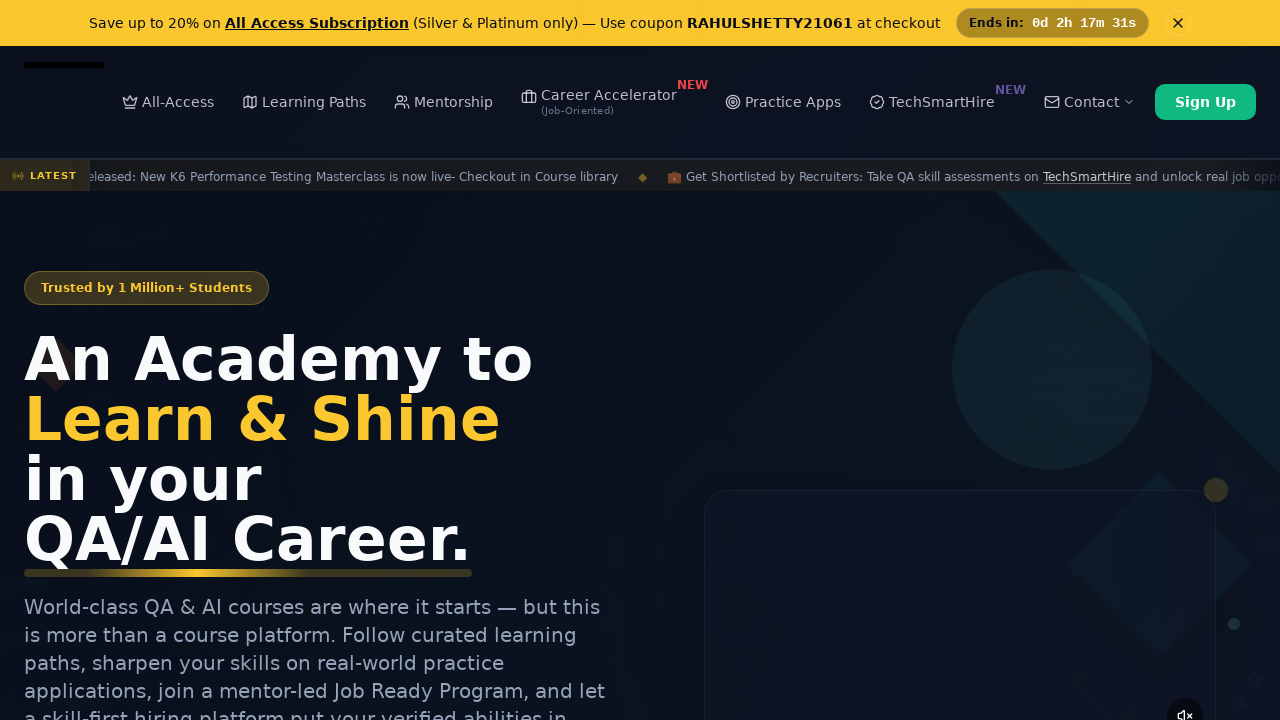

Located all course links on second site
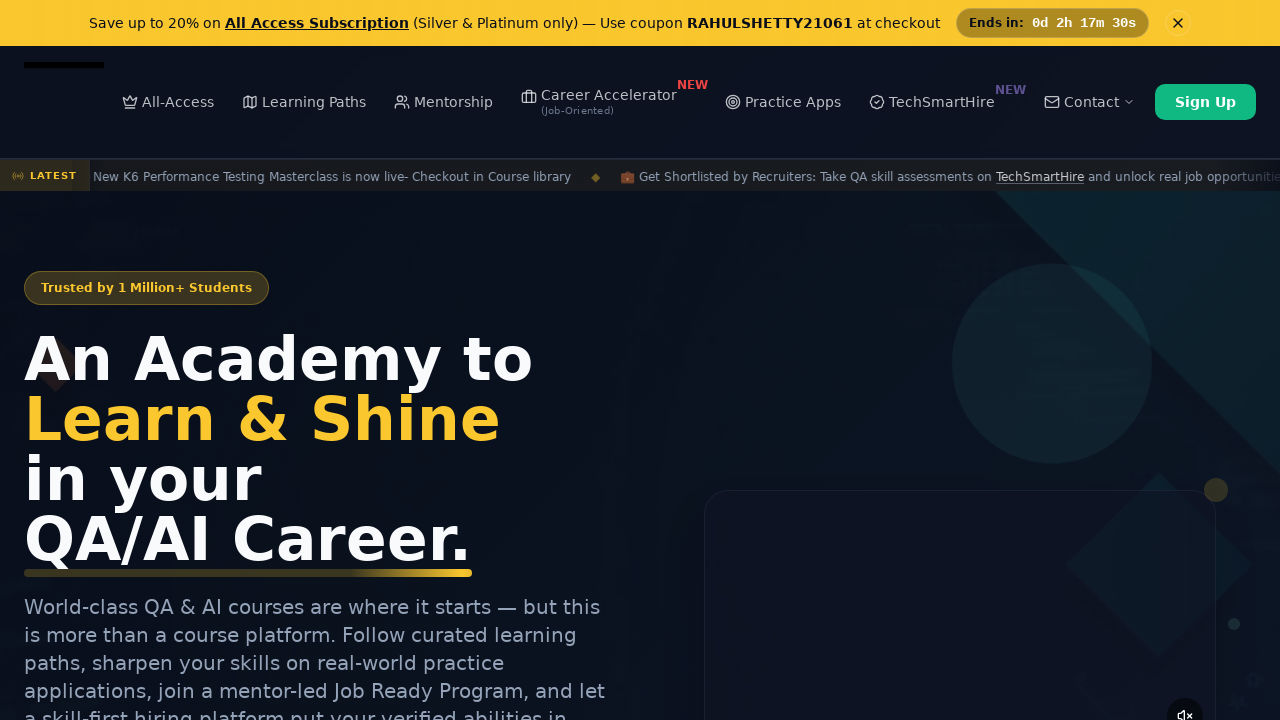

Retrieved second course name: Playwright Testing
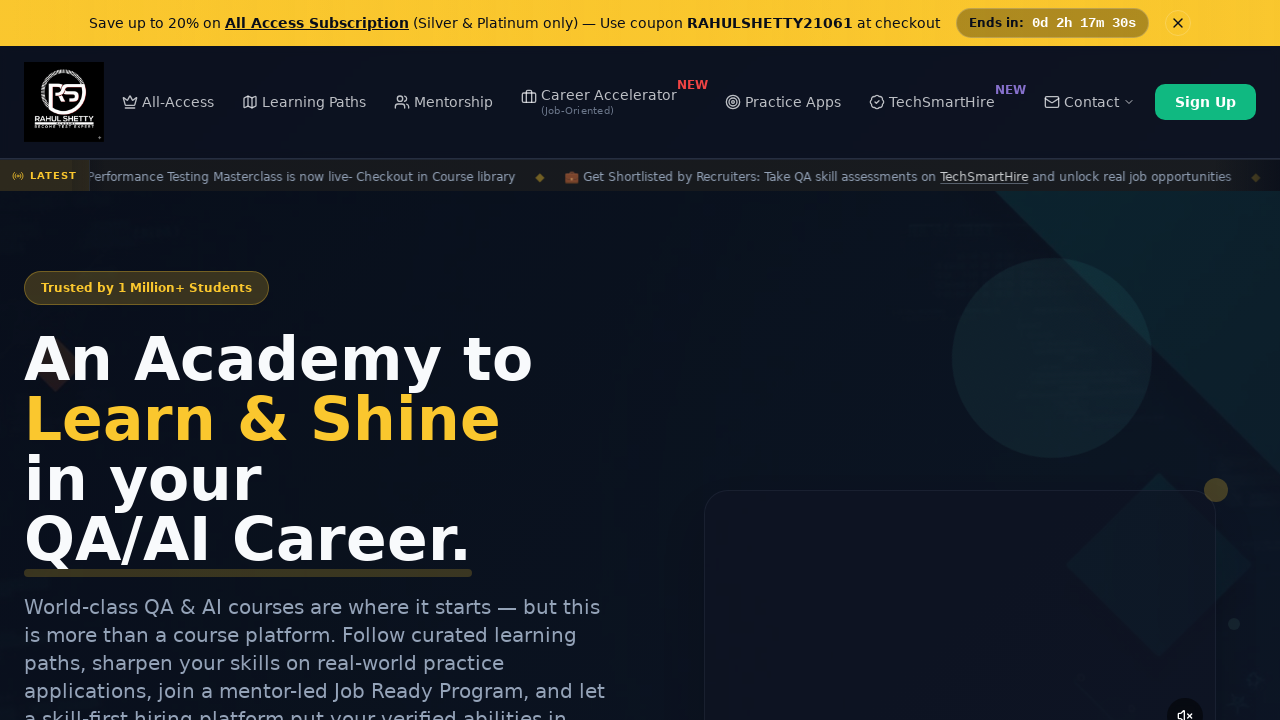

Switched focus back to original window
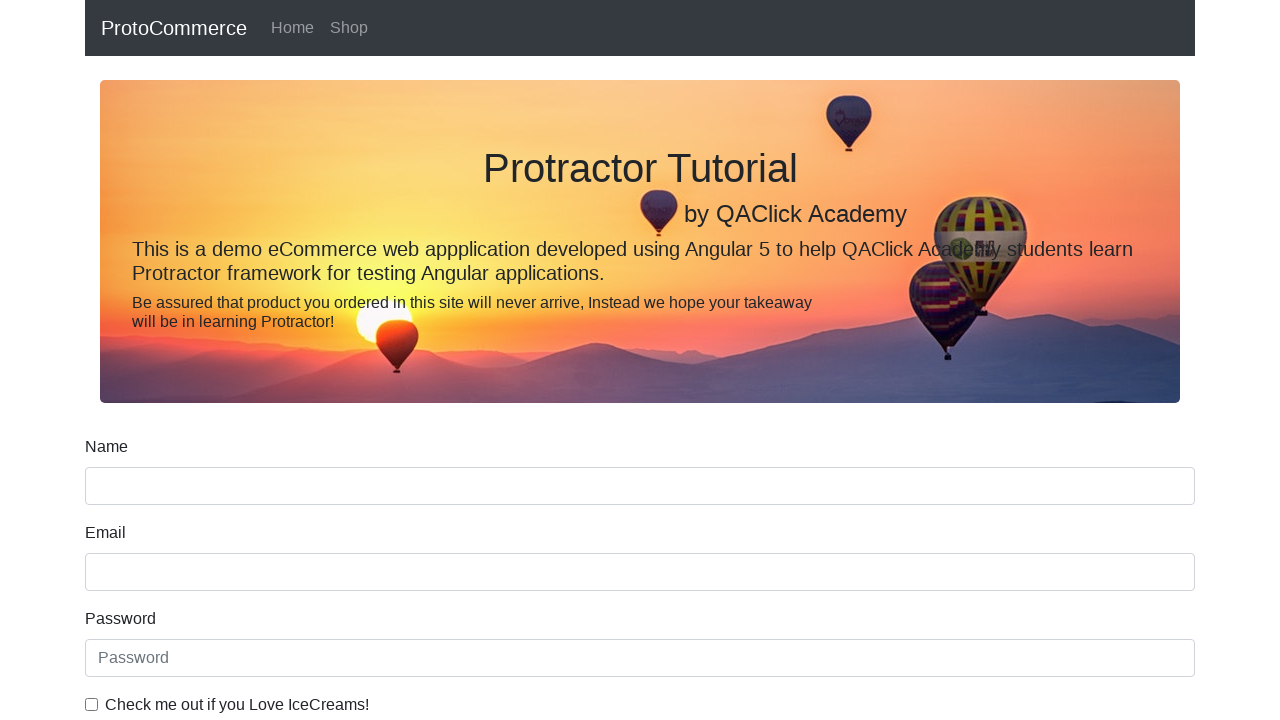

Filled name field with retrieved course name: Playwright Testing on input[name='name']
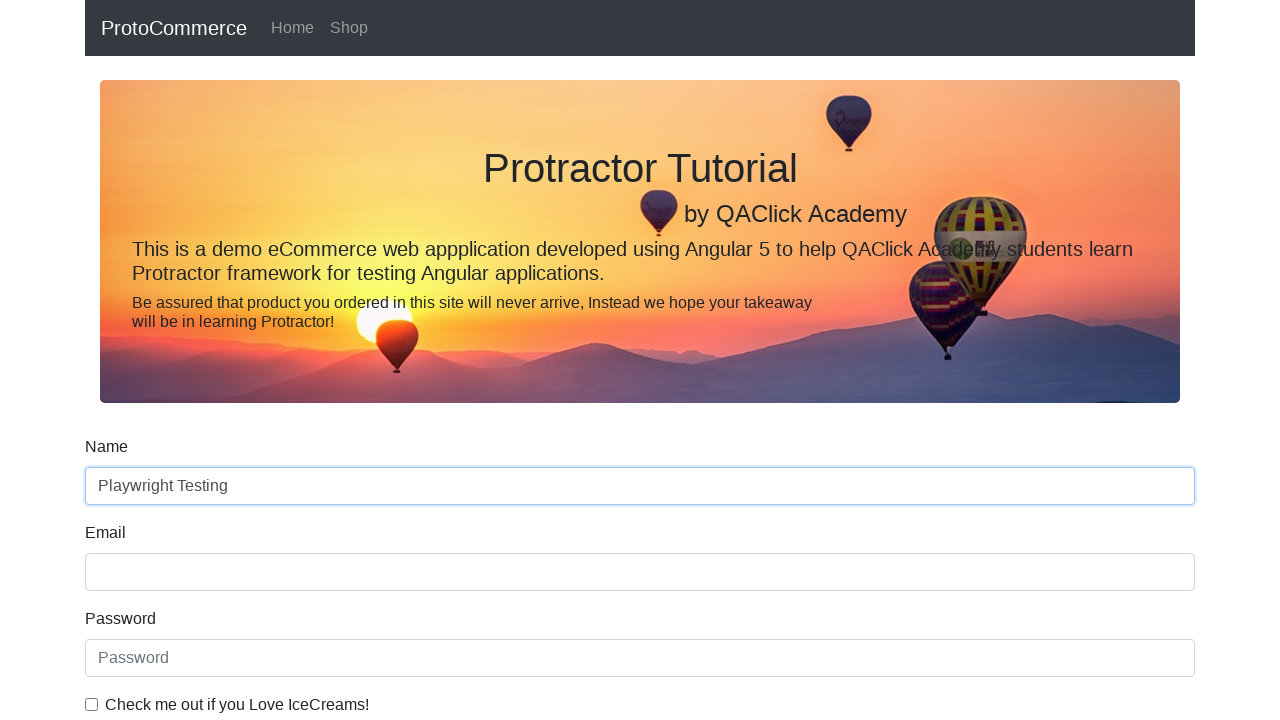

Closed the second browser window
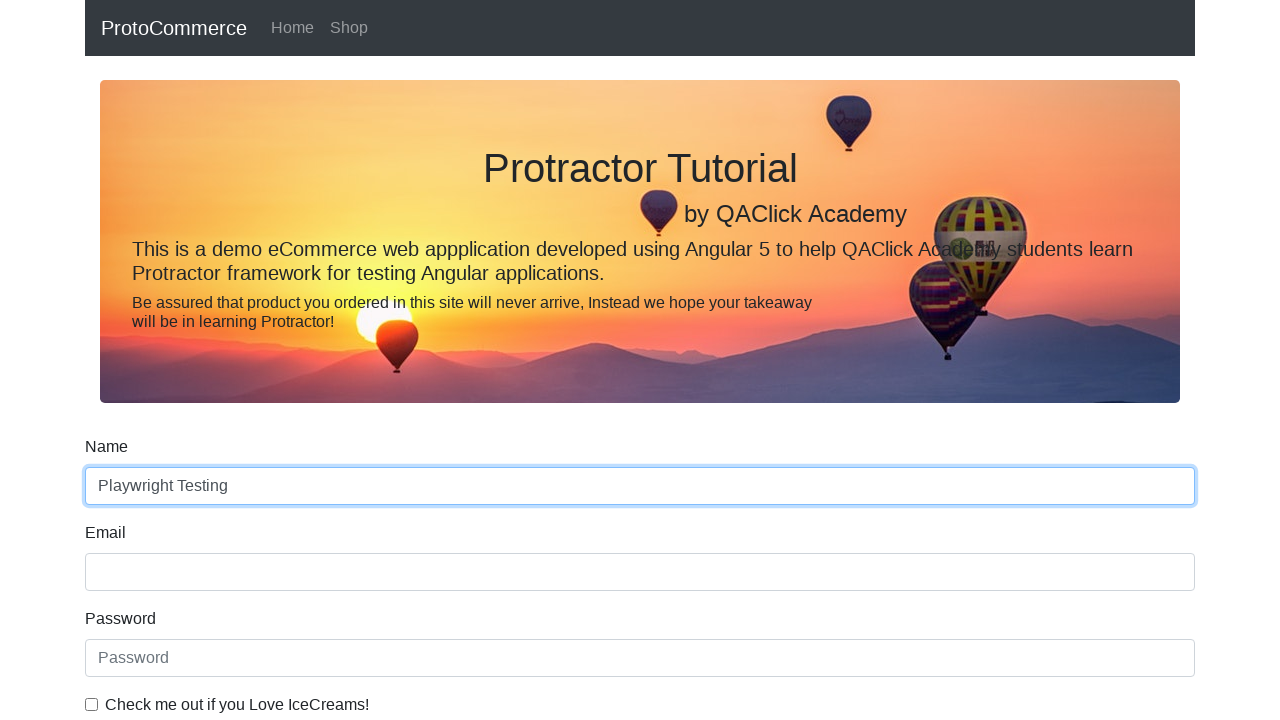

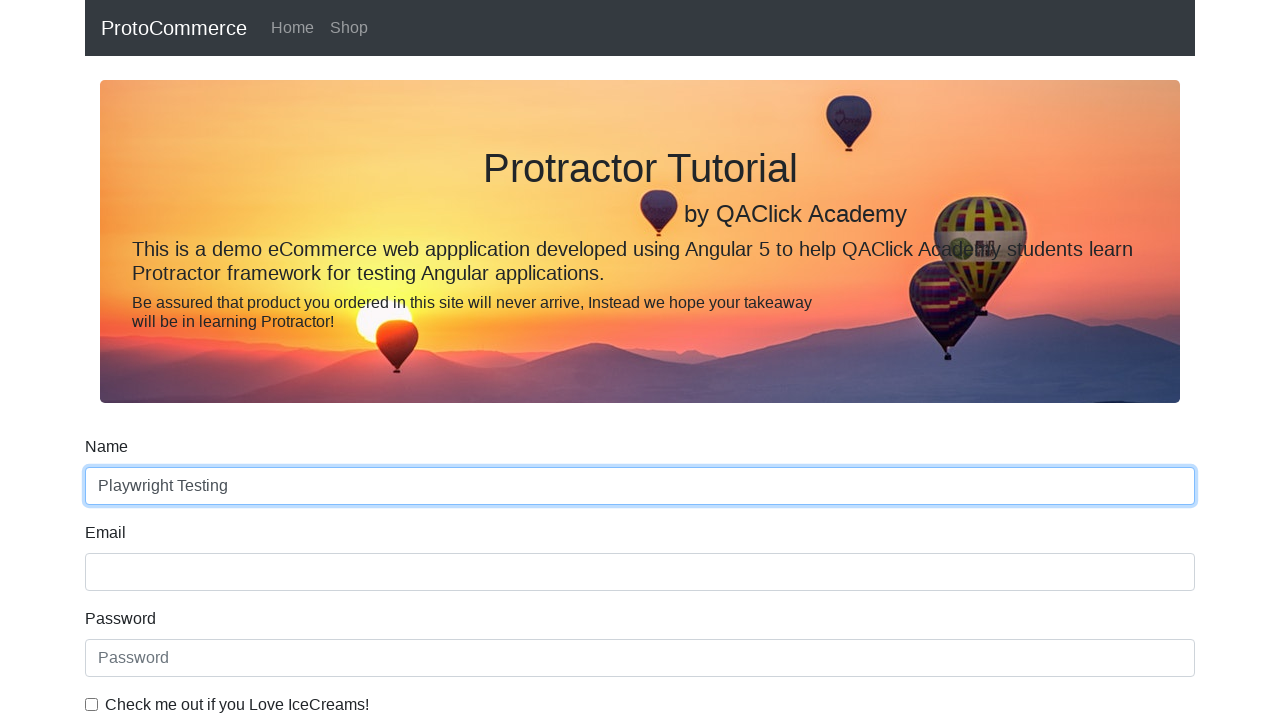